Opens the Next UK website and verifies the page loads by checking the title

Starting URL: http://www.next.co.uk/

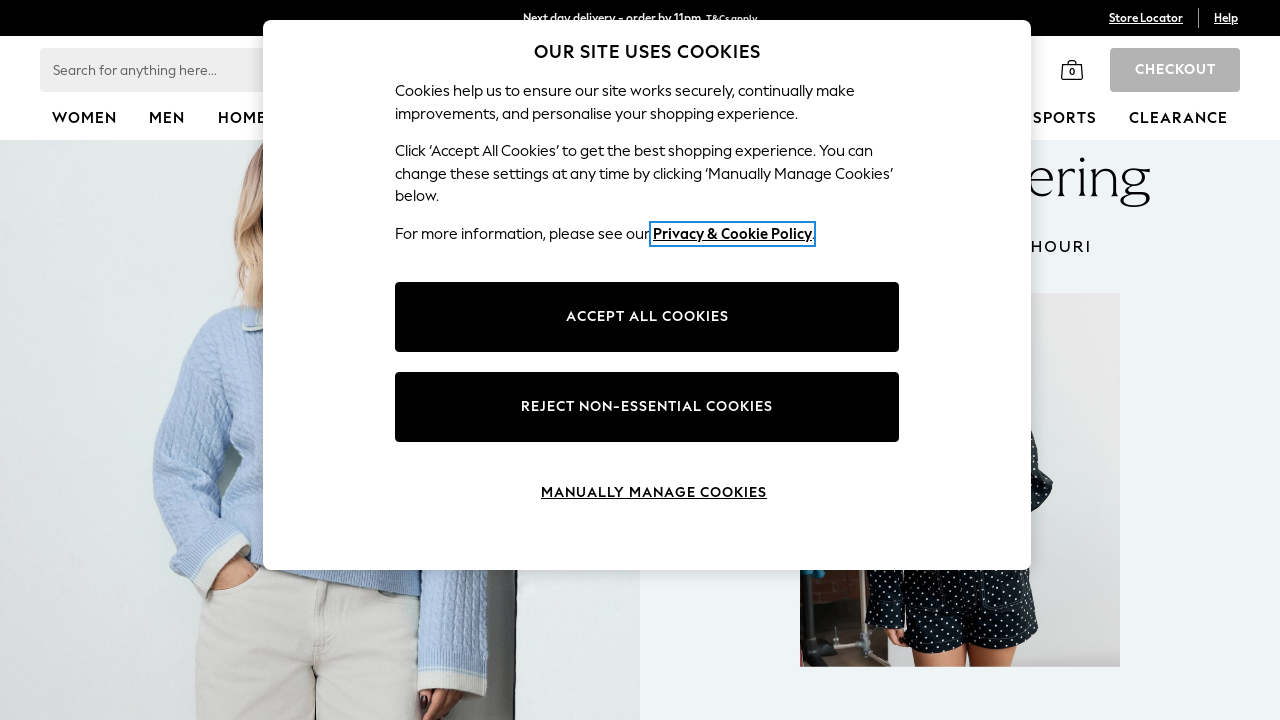

Navigated to Next UK website at http://www.next.co.uk/
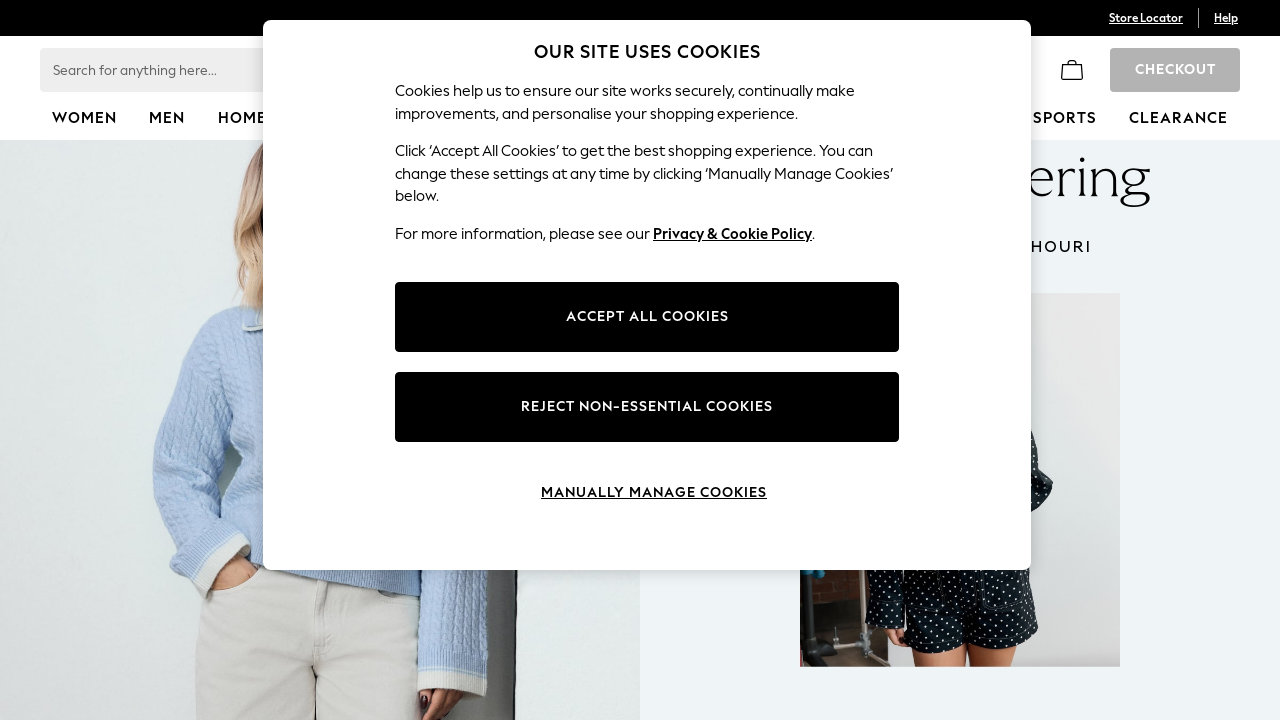

Page DOM content loaded
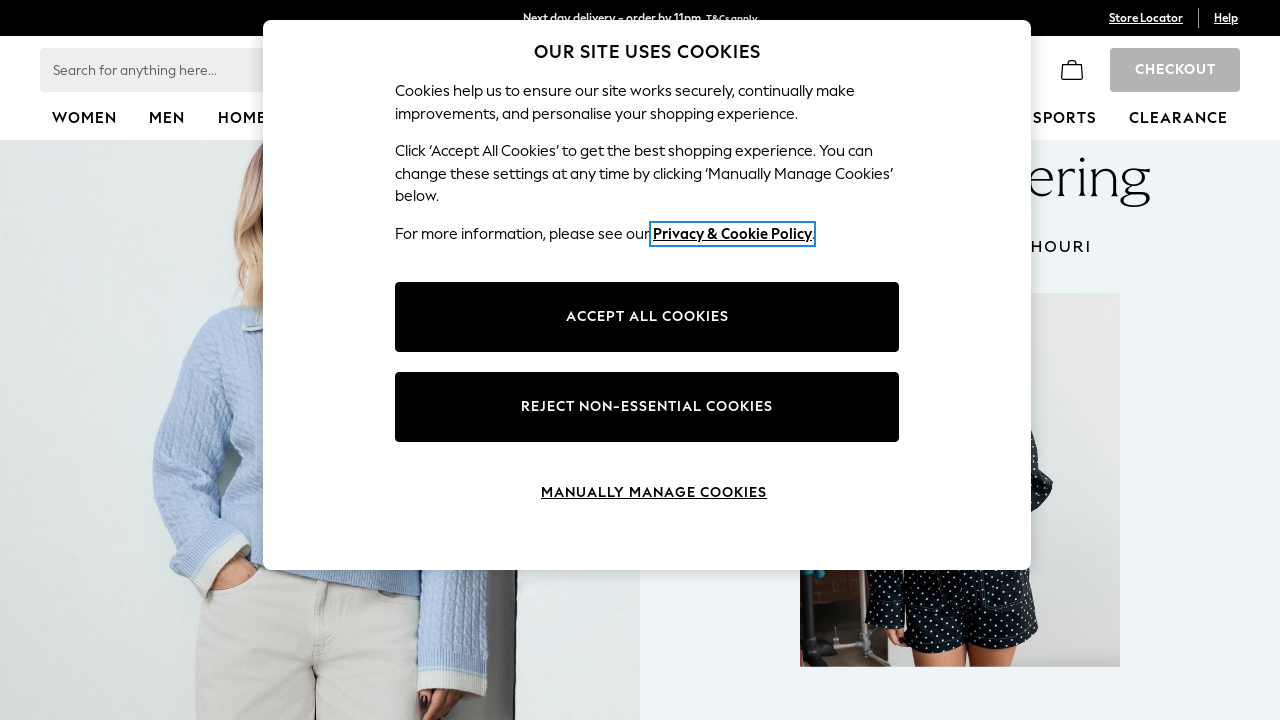

Verified page title is present
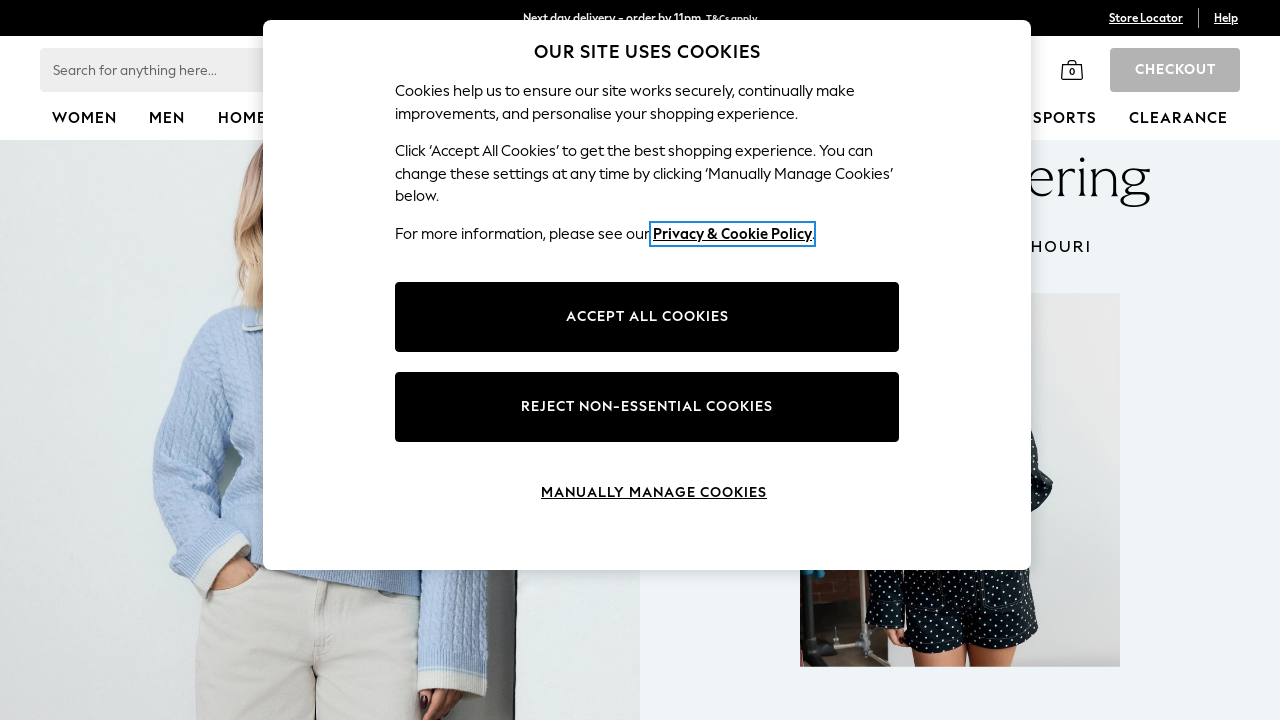

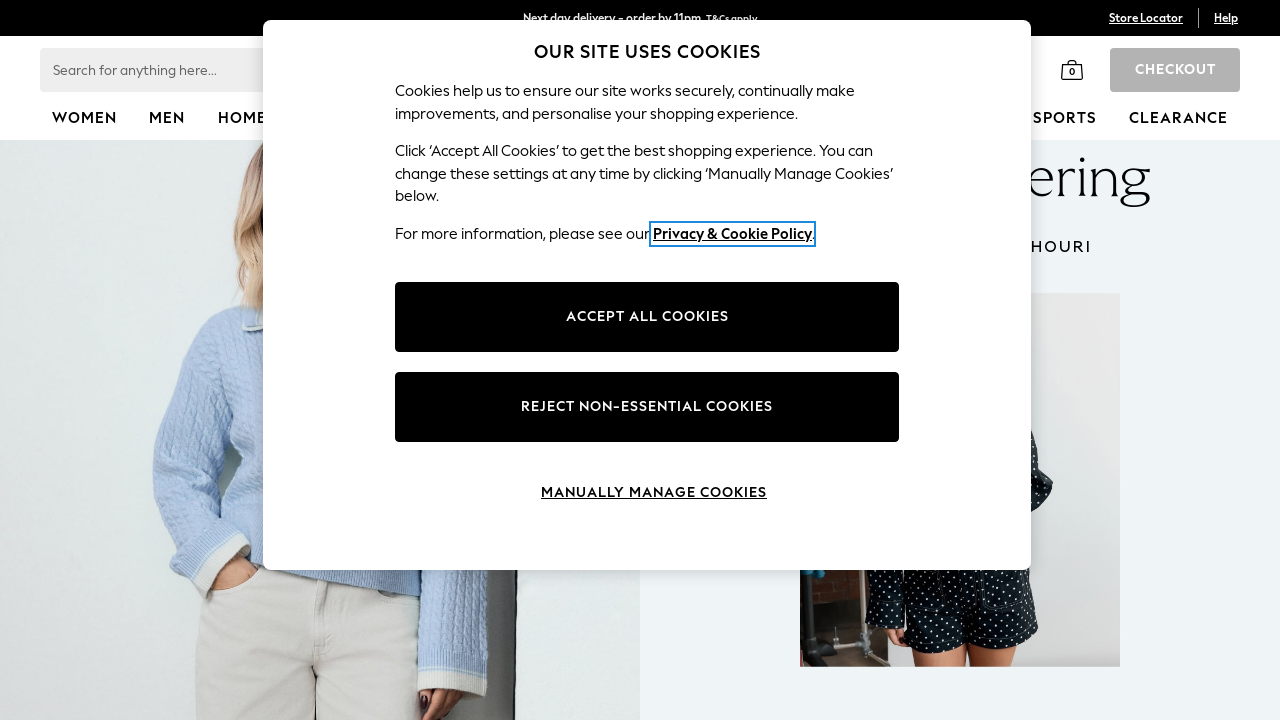